Tests JavaScript alert handling by triggering an alert and accepting it

Starting URL: http://tizag.com/javascriptT/javascriptalert.php

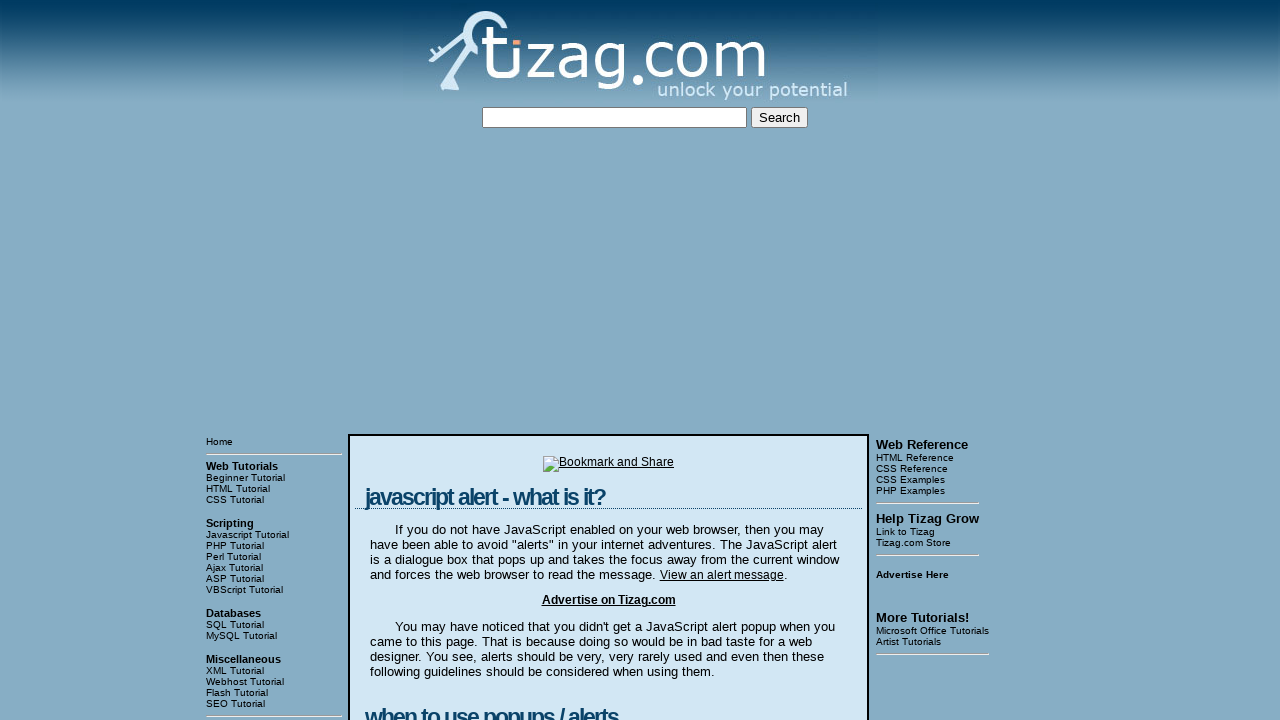

Clicked button to trigger JavaScript alert at (428, 361) on .display > form:nth-child(1) > input:nth-child(1)
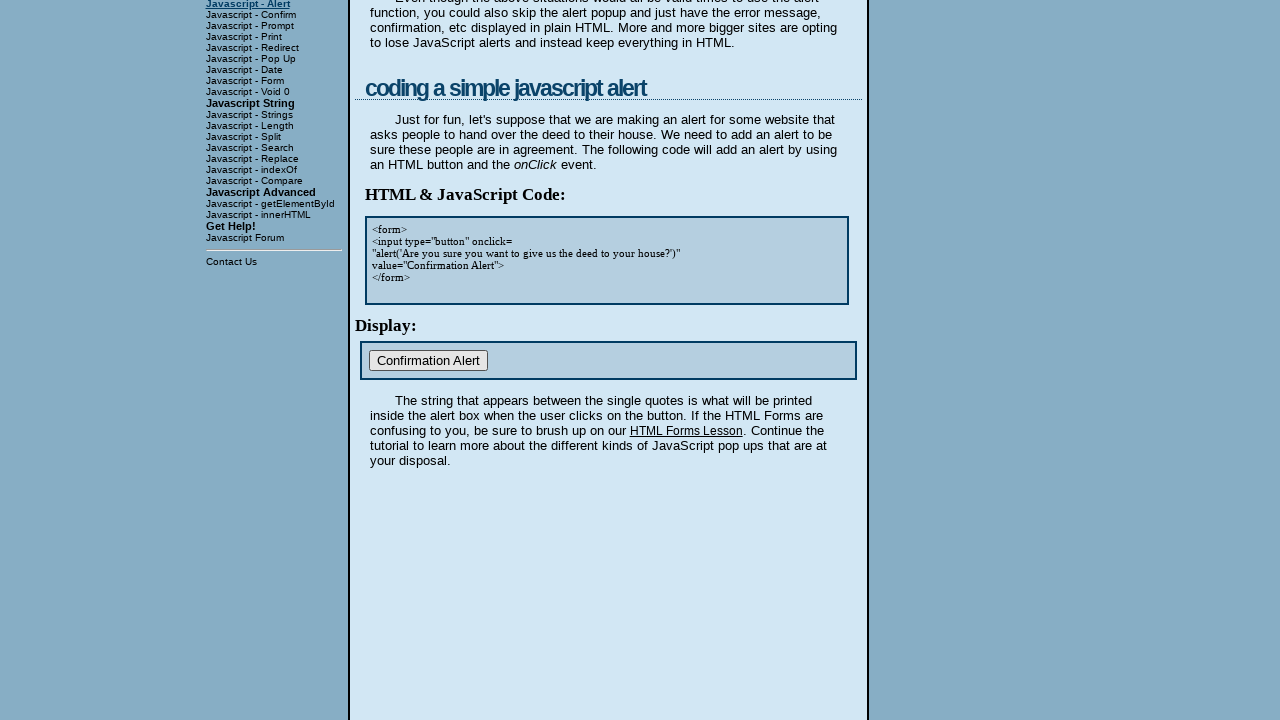

Set up dialog handler to accept alerts
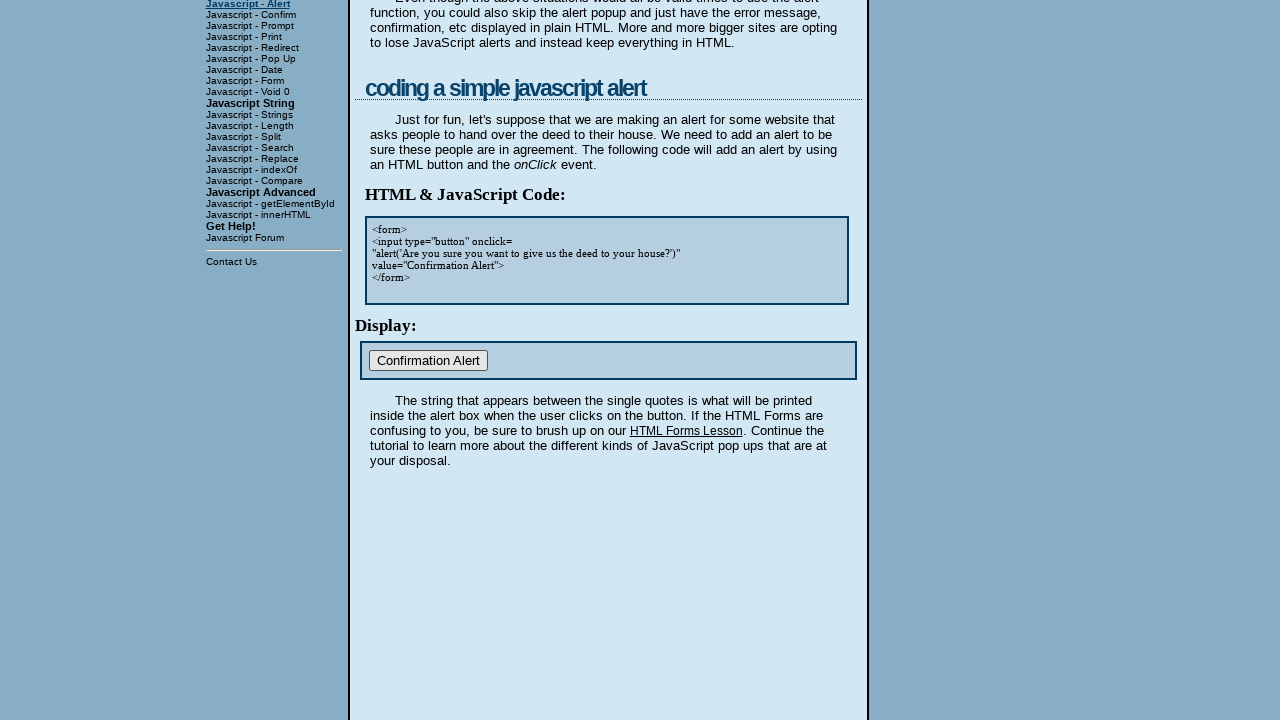

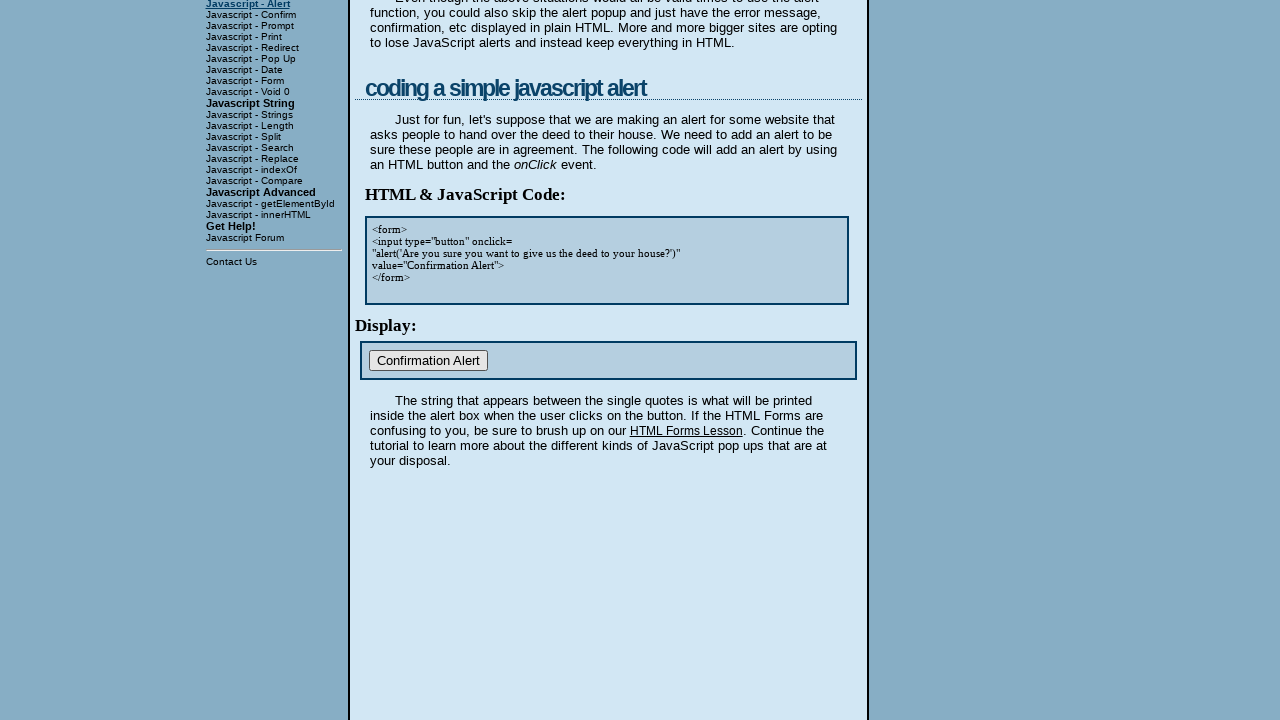